Tests AJIO website search and filter functionality by searching for bags, applying gender and category filters, and verifying the displayed results

Starting URL: https://www.ajio.com/

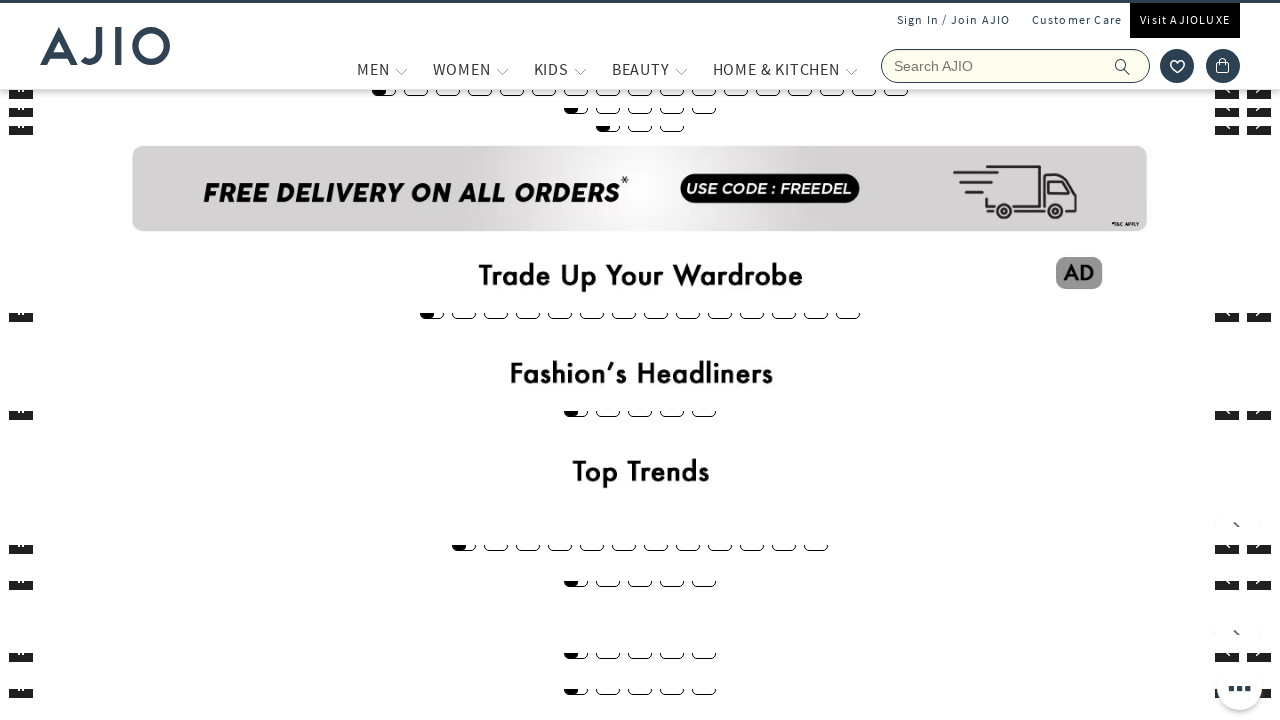

Filled search field with 'bags' on input[name='searchVal']
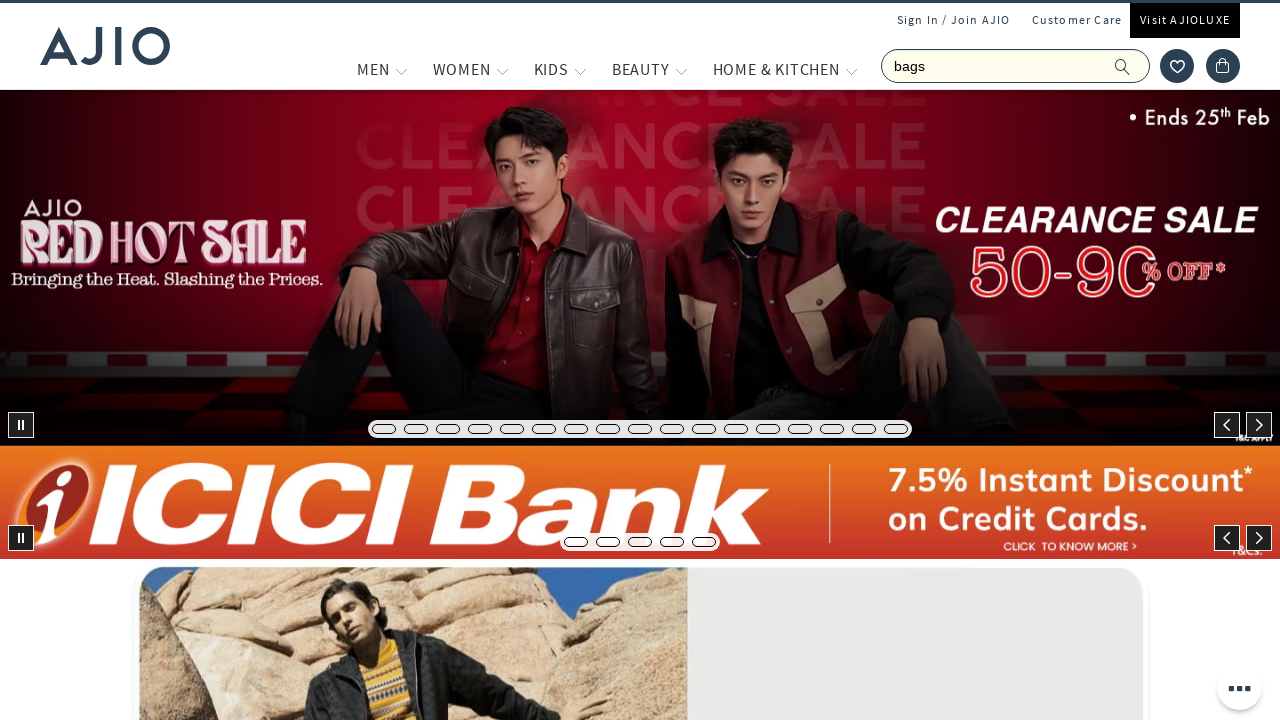

Pressed Enter to search for bags on input[name='searchVal']
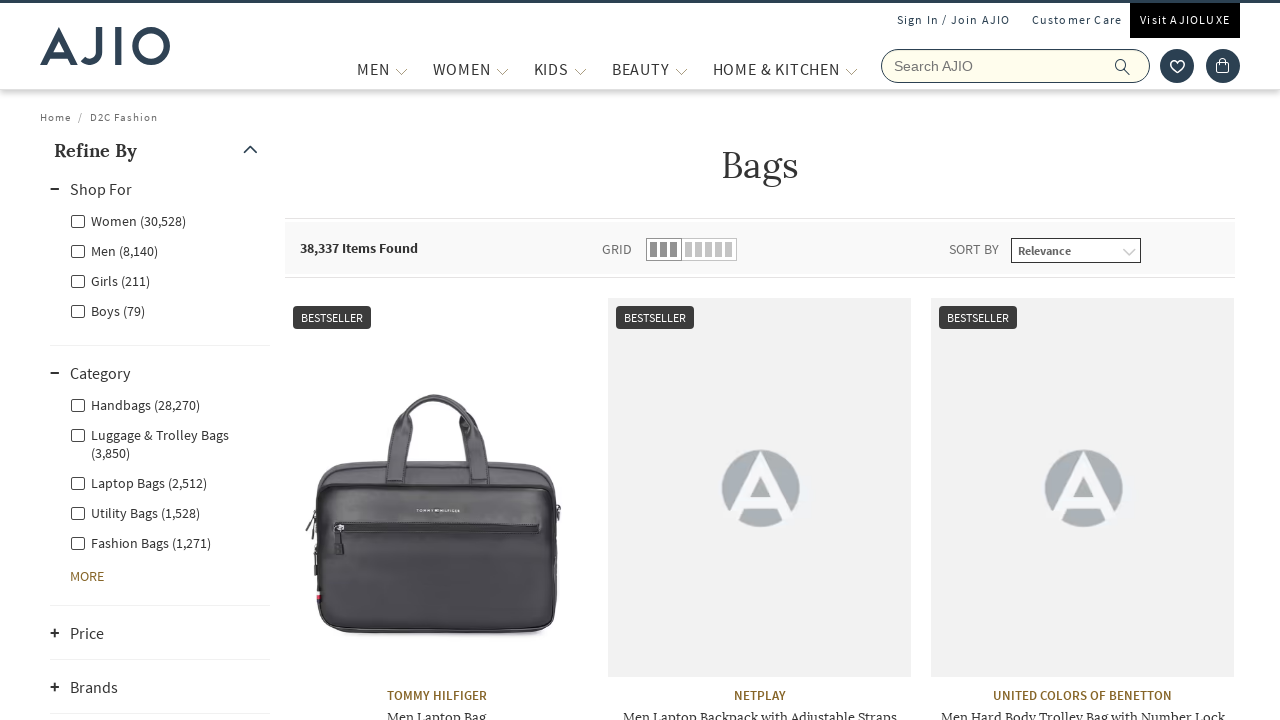

Clicked Men gender filter at (114, 250) on xpath=//label[@for='Men']
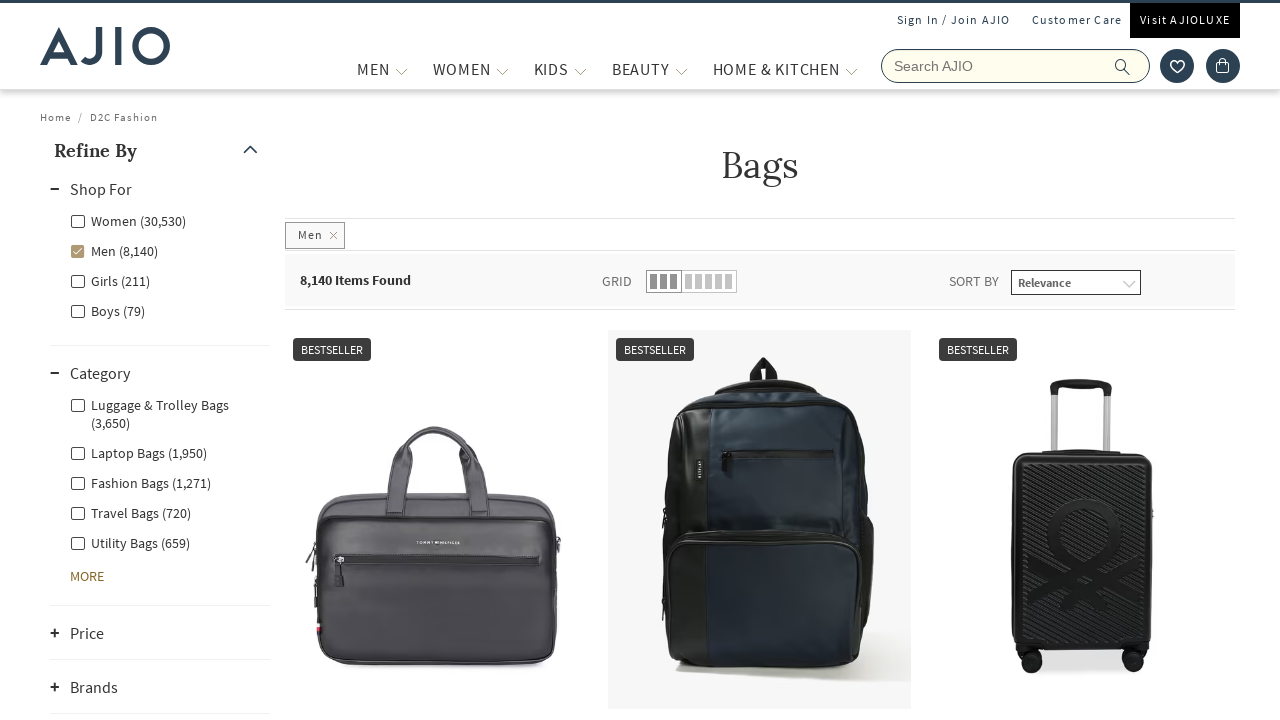

Waited 3 seconds for Men filter to apply
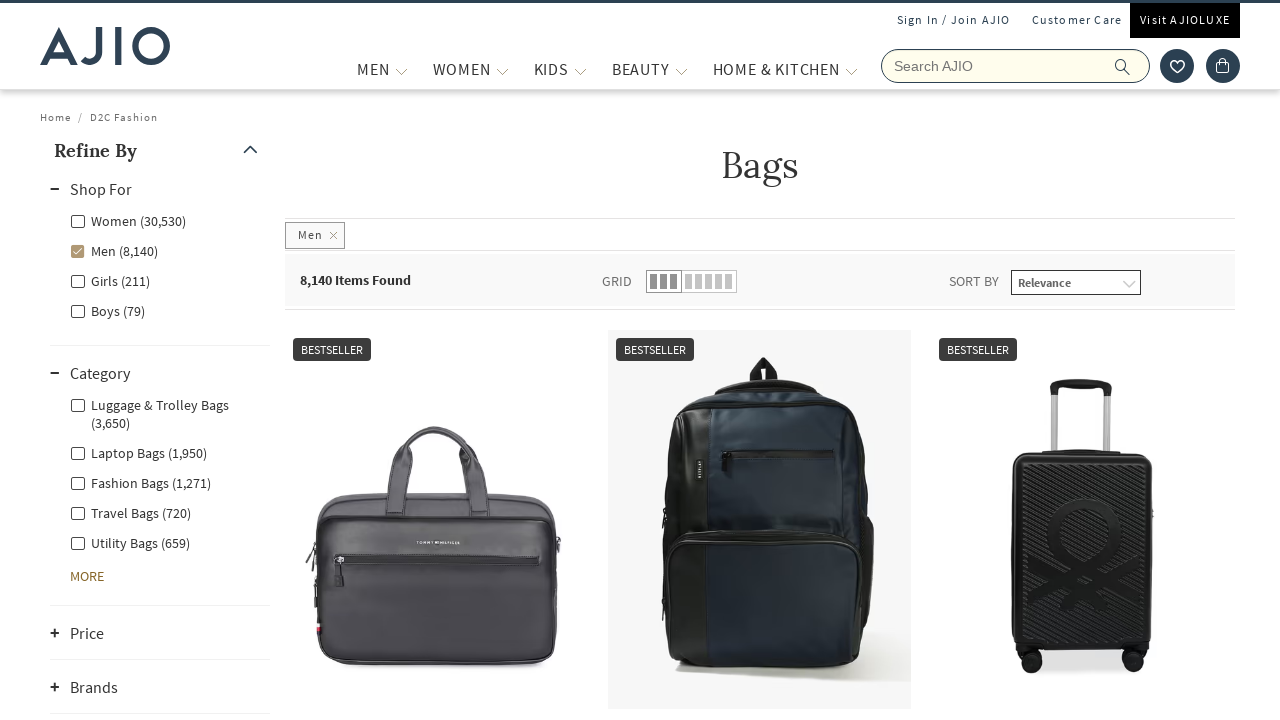

Clicked Fashion Bags category filter at (140, 482) on xpath=//label[contains(text(),'Fashion Bags')]
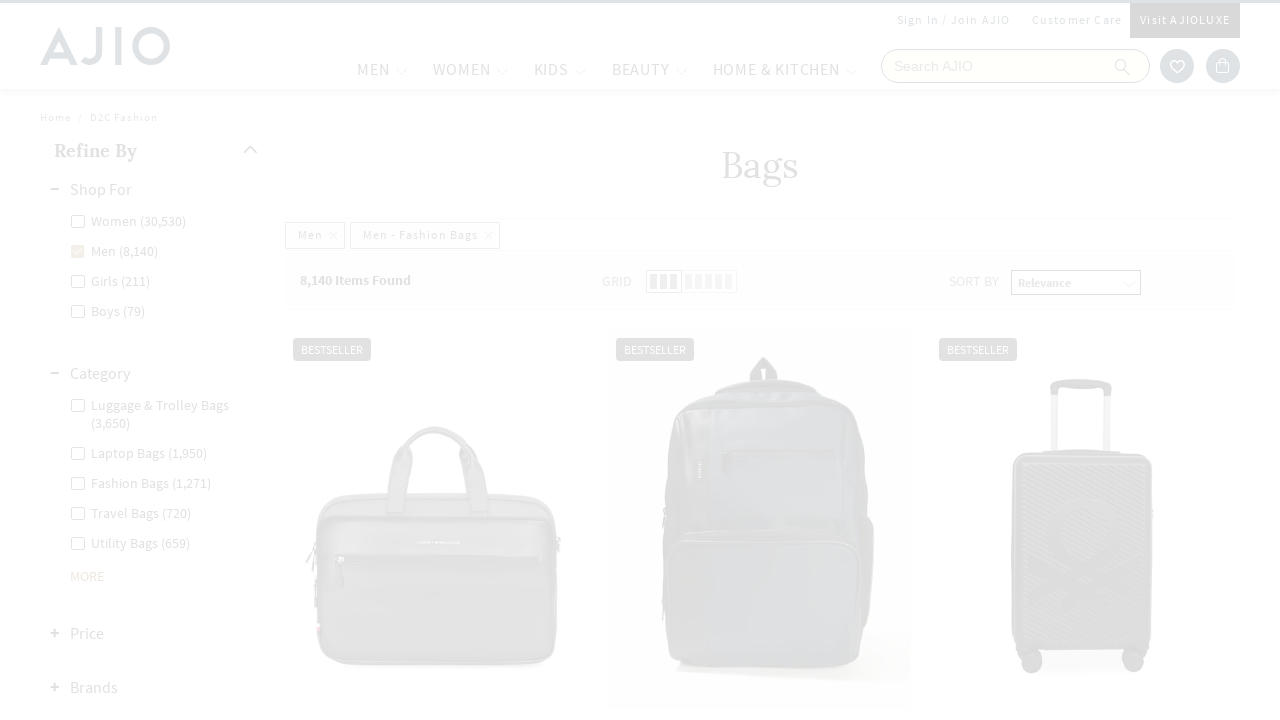

Waited 3 seconds for Fashion Bags filter to apply
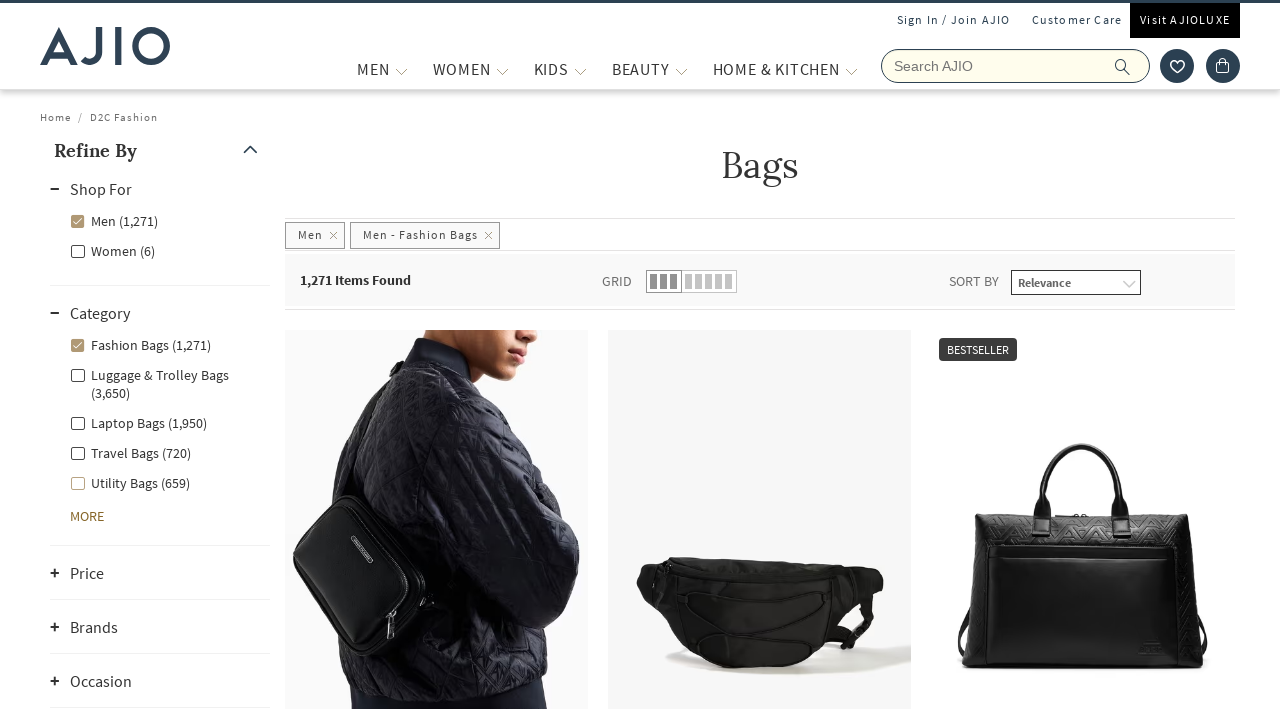

Results length indicator loaded
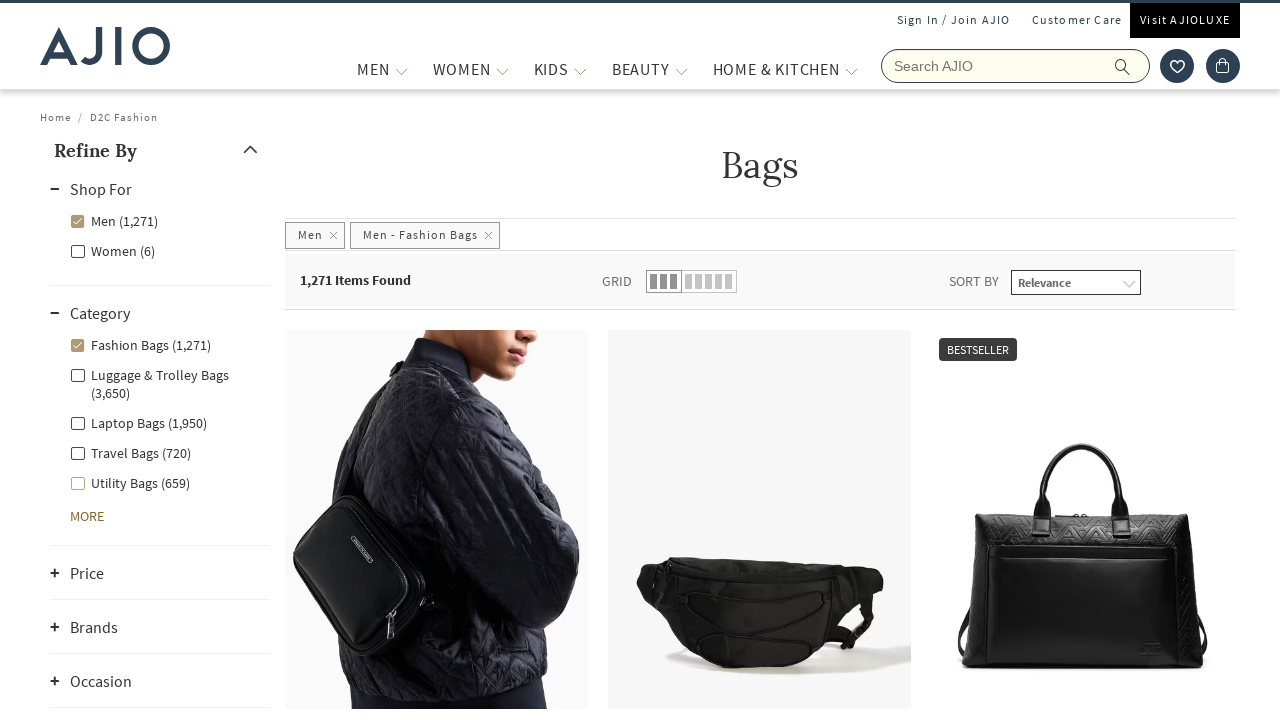

Product brand information loaded
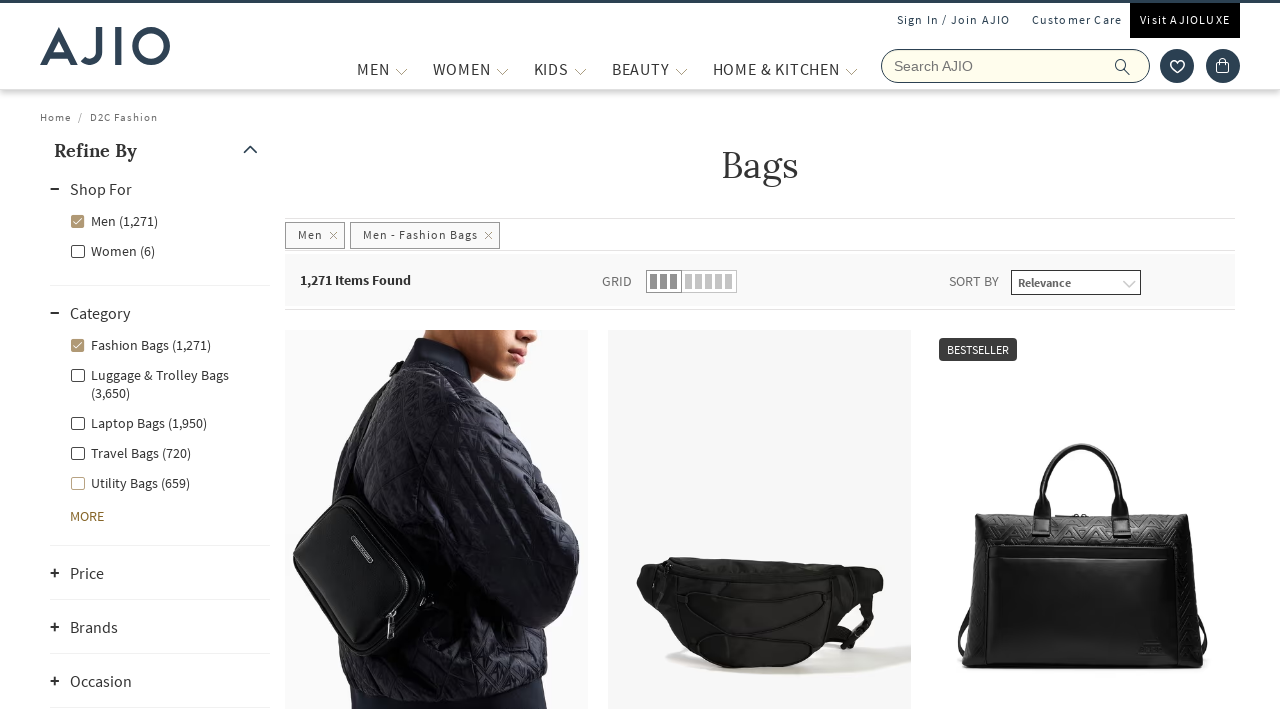

Product name elements loaded
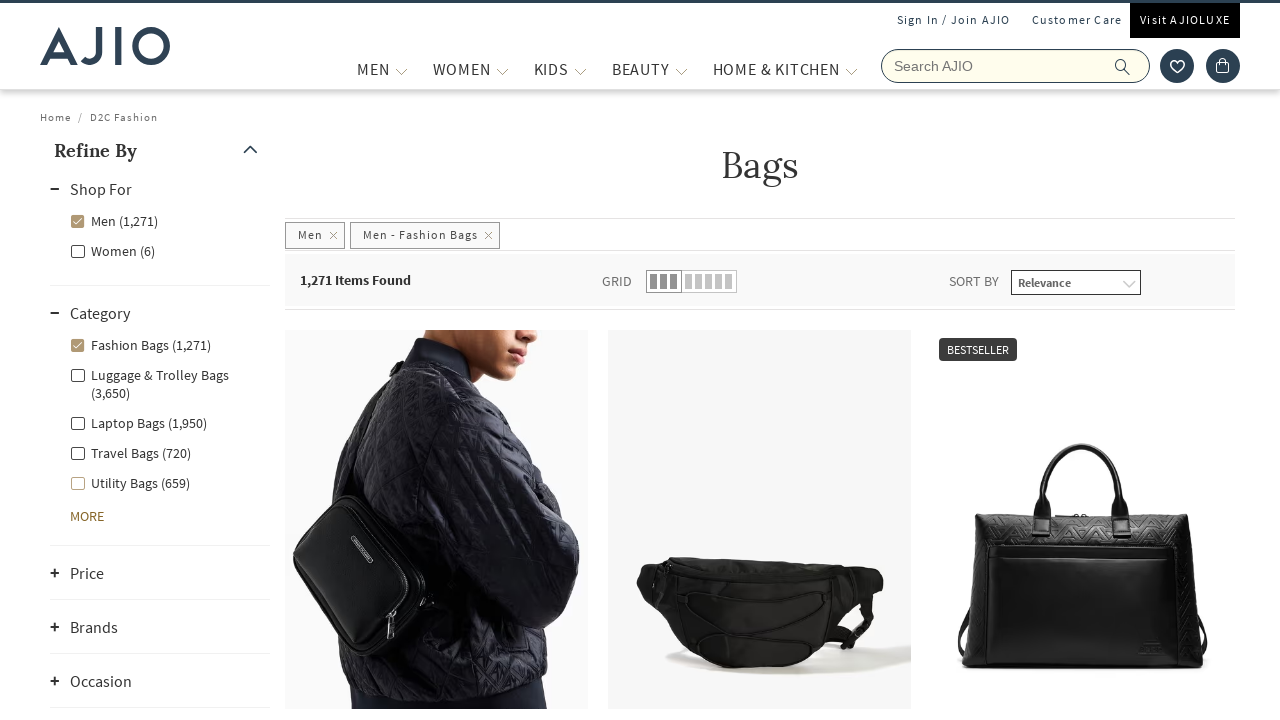

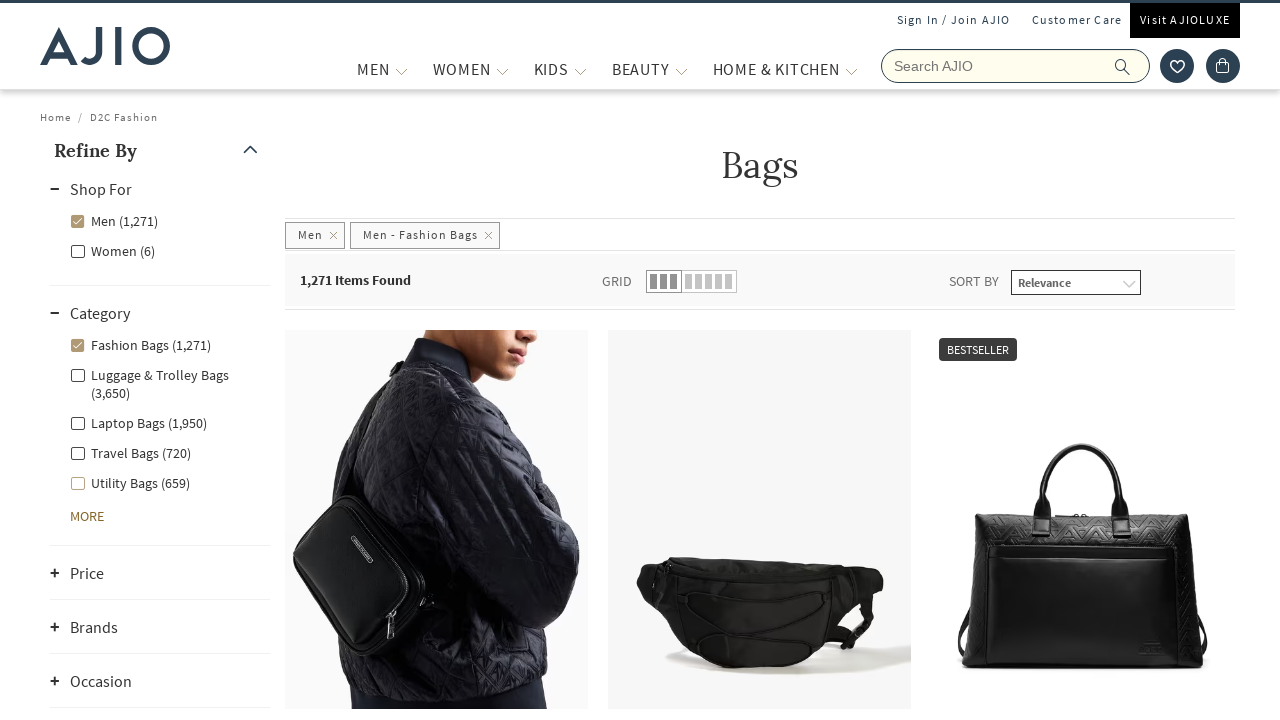